Tests adding two speakers to cart, then editing the quantities of each item from the cart page

Starting URL: https://www.advantageonlineshopping.com/#/

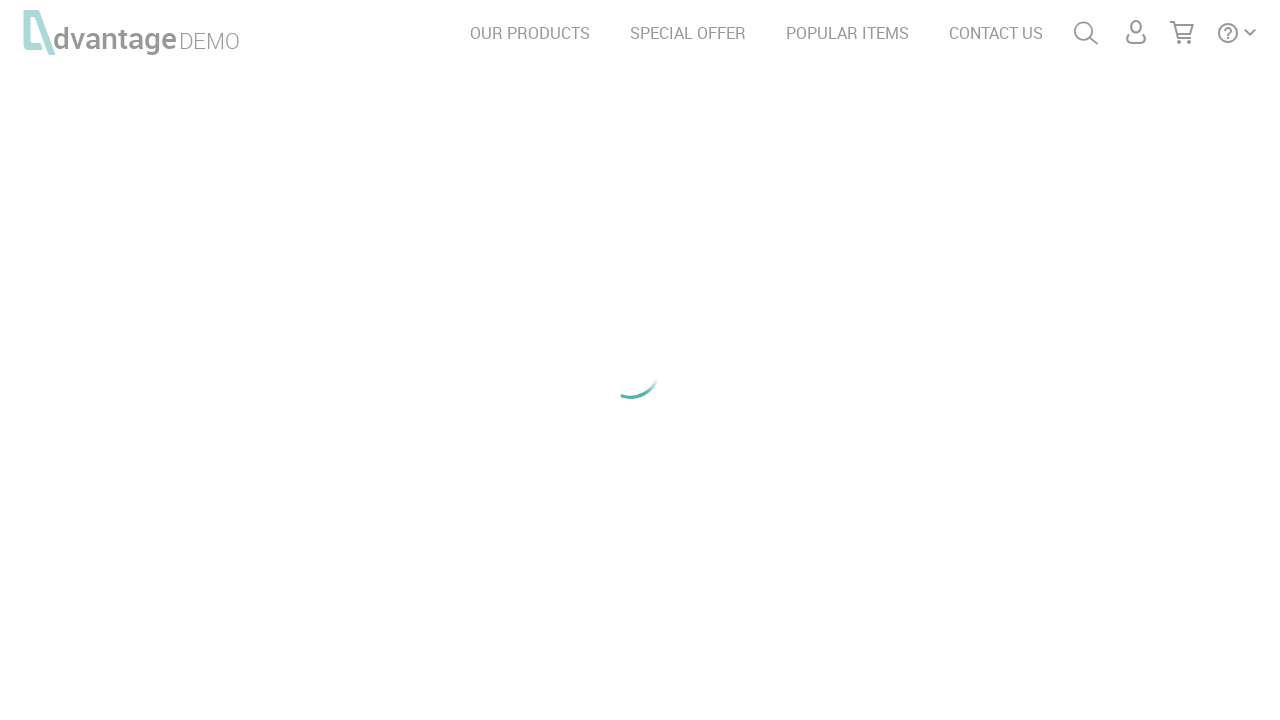

Clicked on speakers category at (218, 206) on #speakersImg
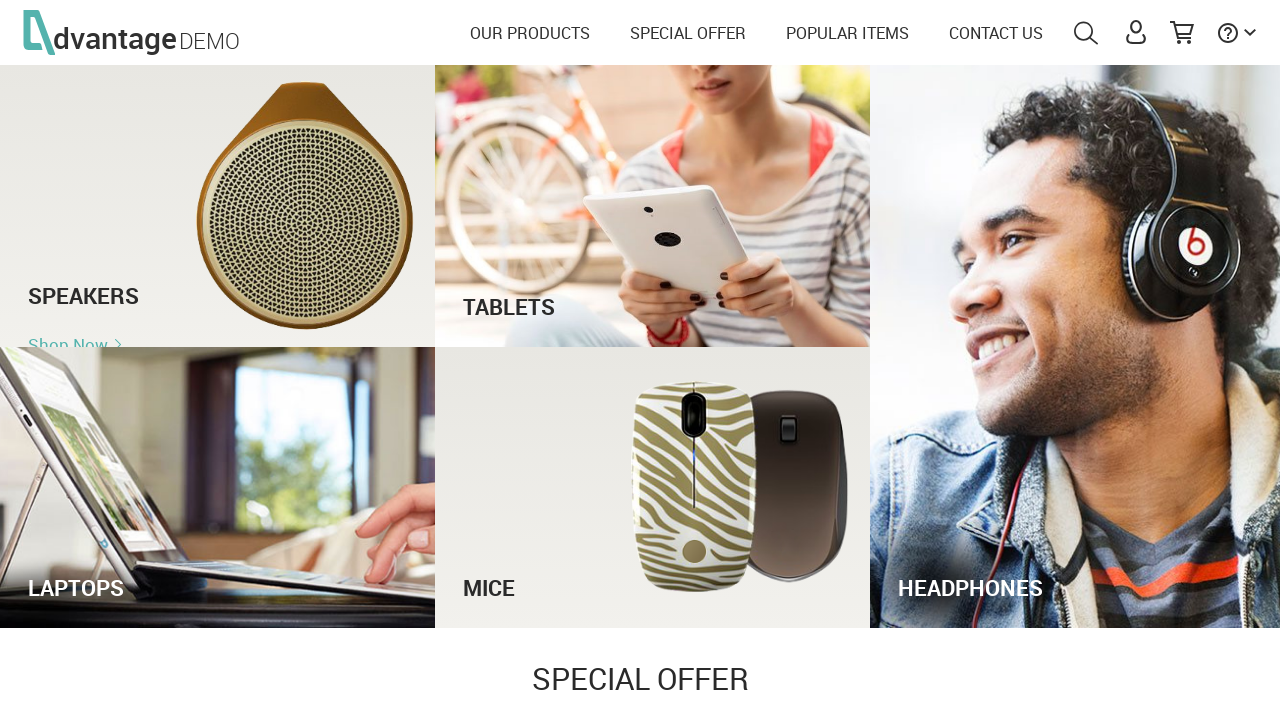

Waited for product images to load
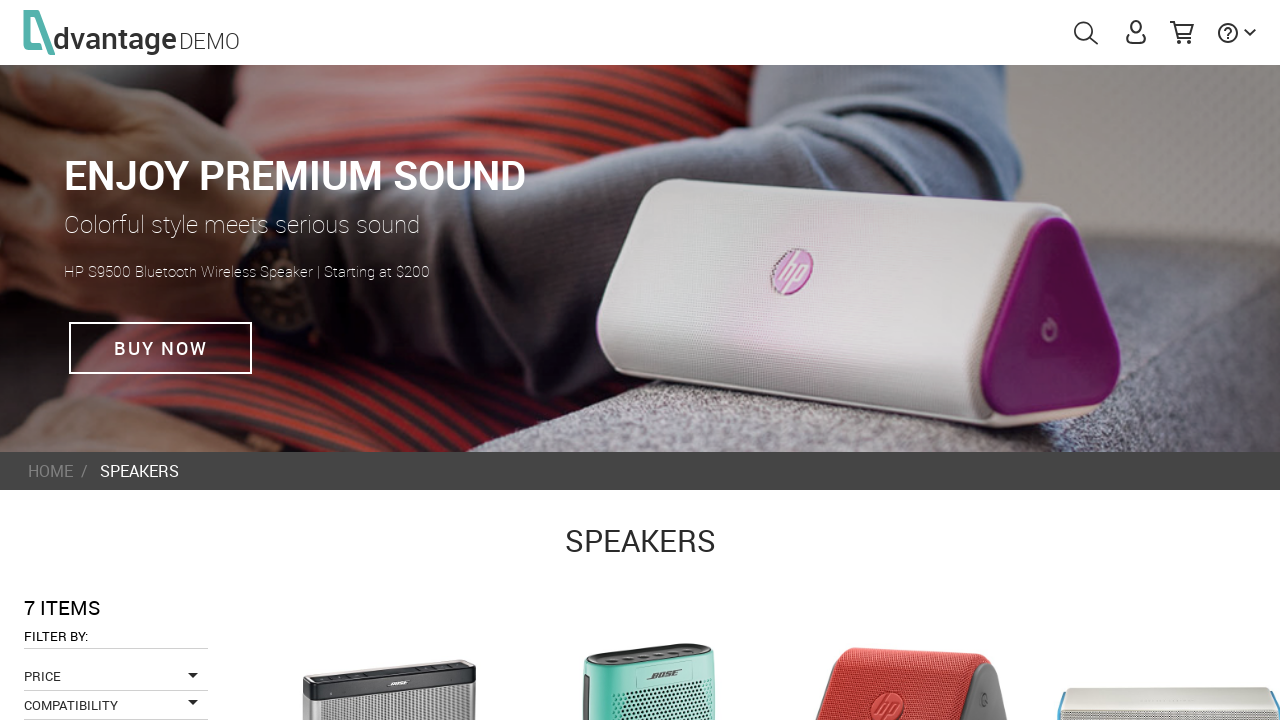

Clicked on first speaker product at (389, 633) on .imgProduct >> nth=0
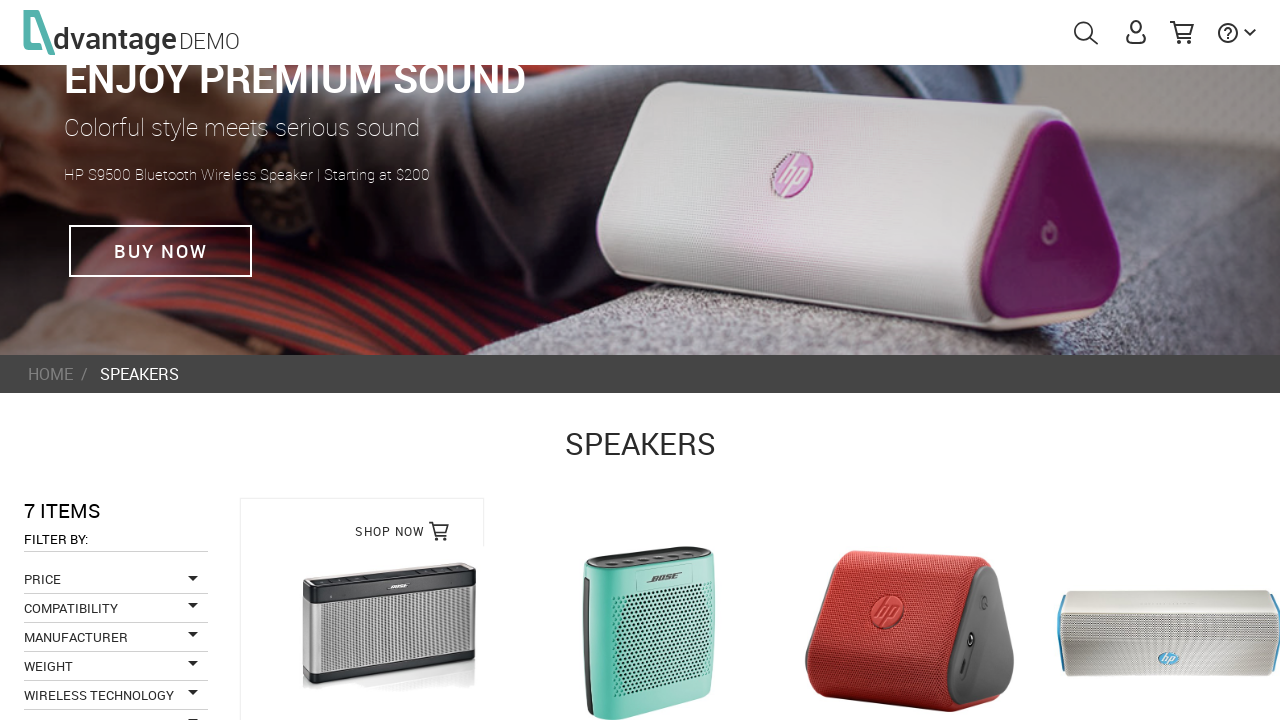

Waited for quantity increment button to load
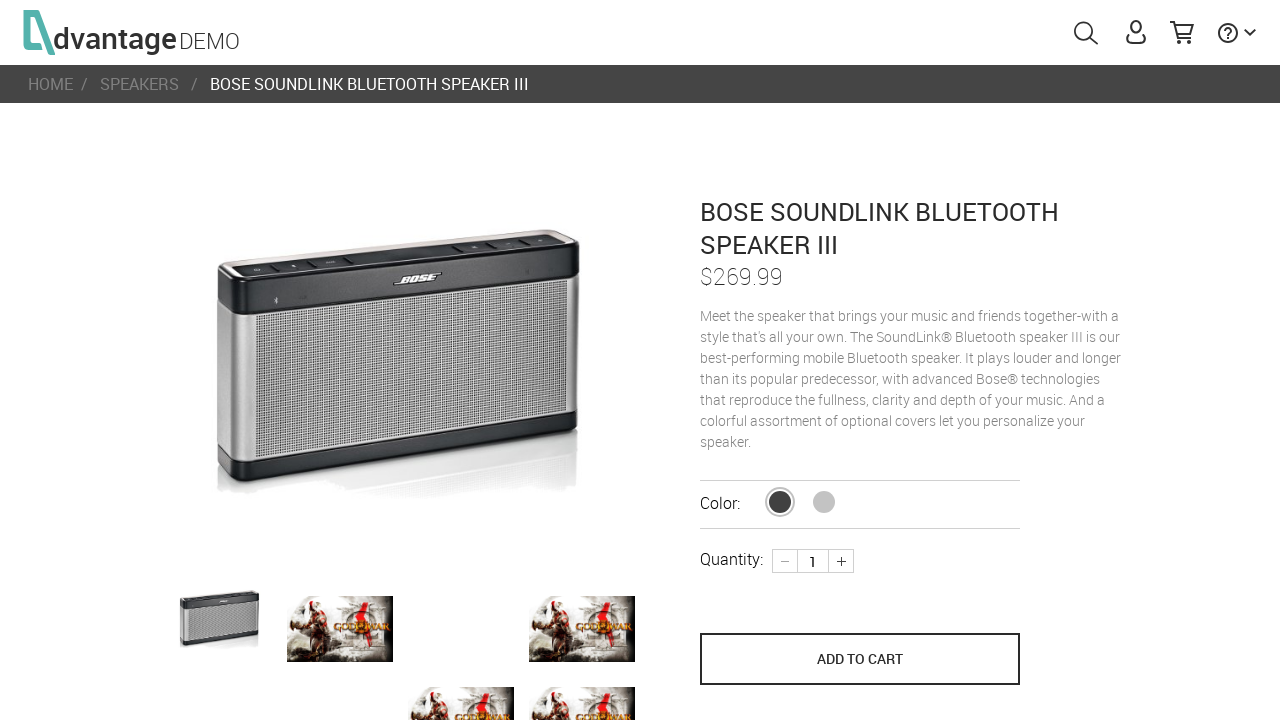

Incremented first speaker quantity to 2 at (841, 561) on .plus
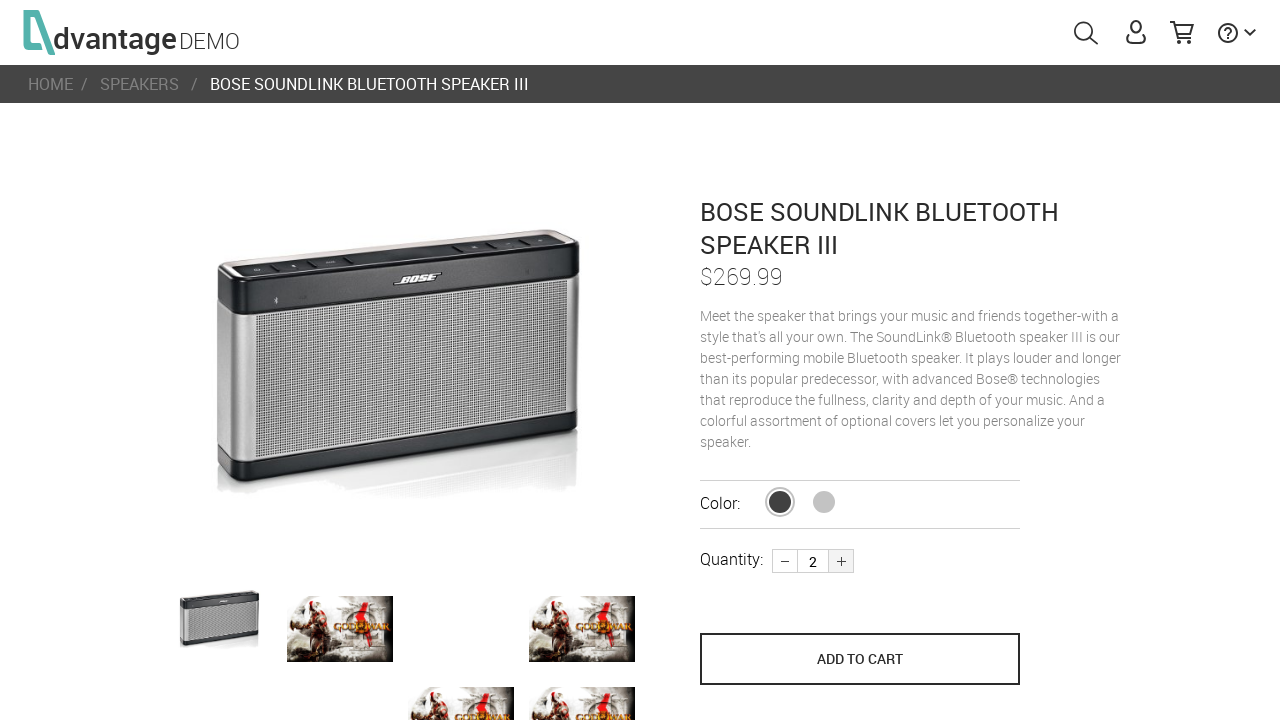

Added first speaker to cart with quantity 2 at (860, 659) on [name='save_to_cart']
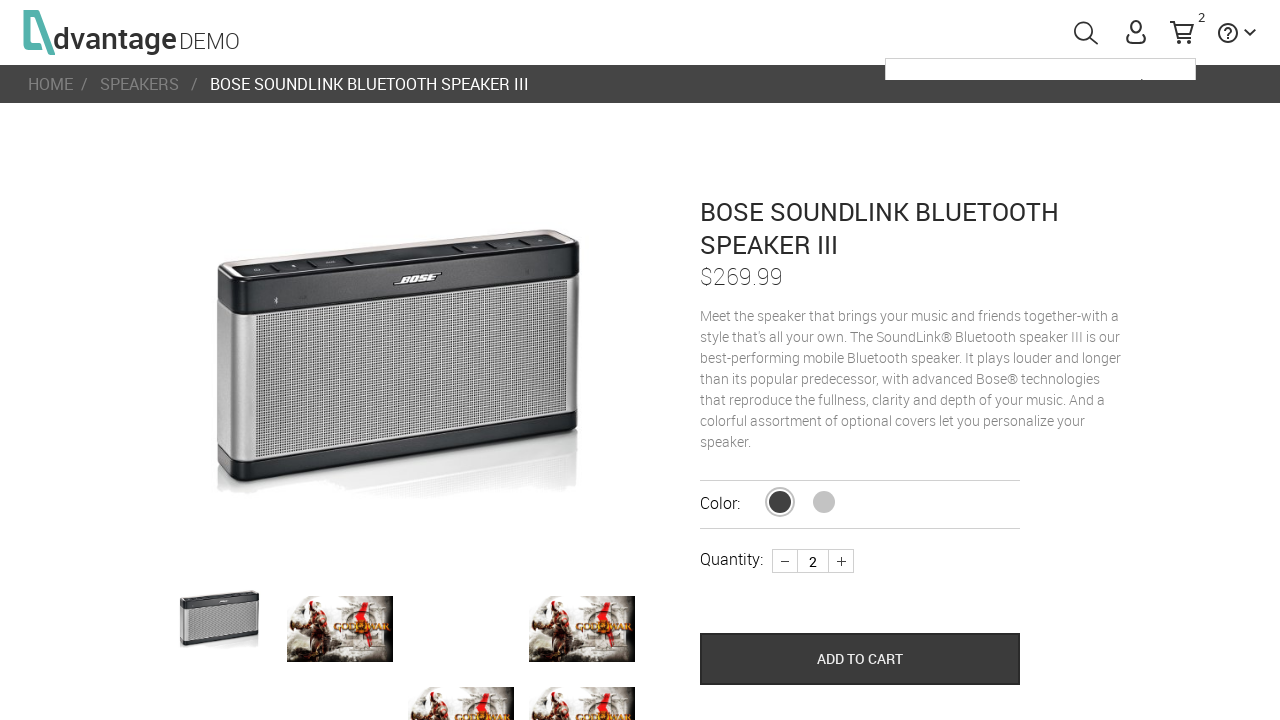

Navigated back to speakers category
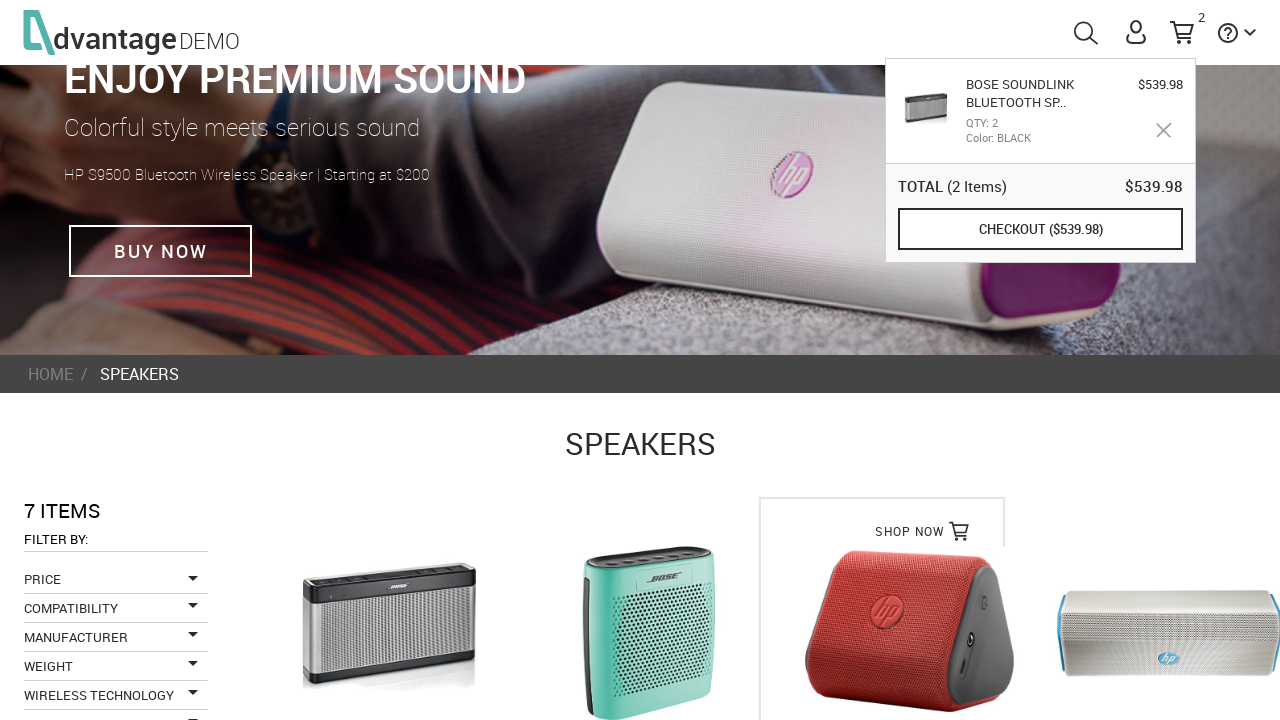

Waited for product images to load again
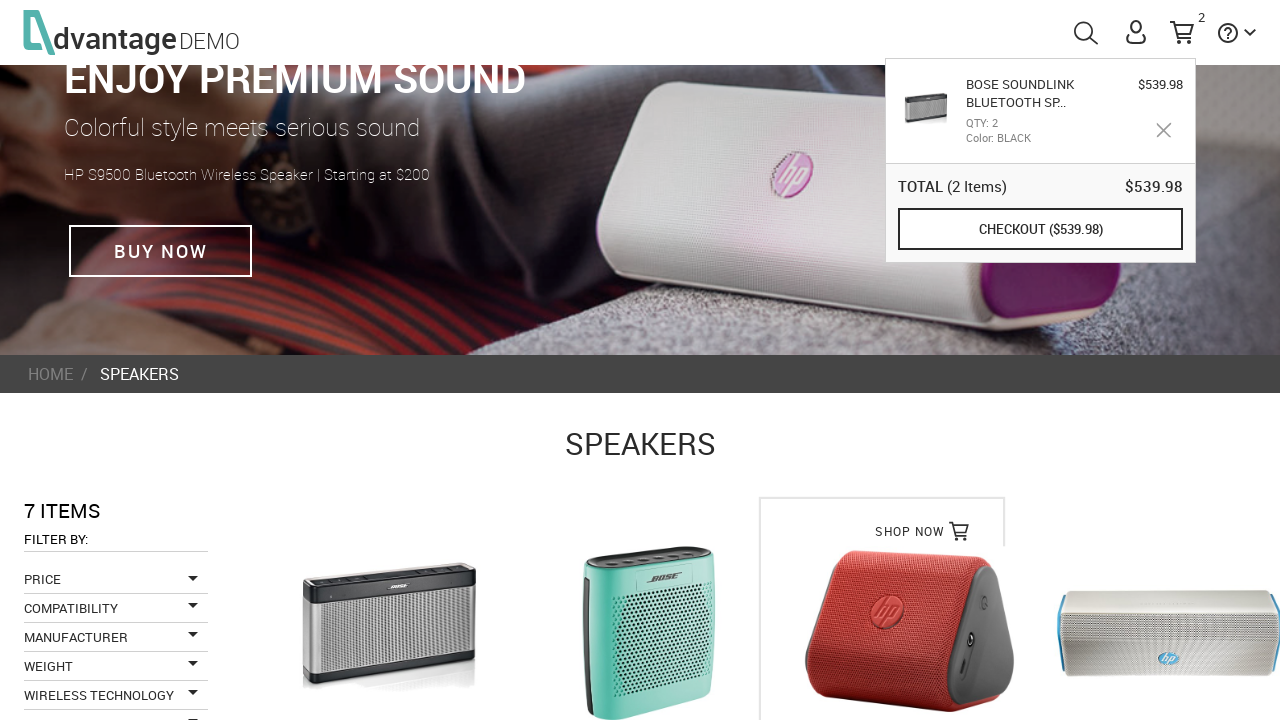

Clicked on second speaker product at (650, 633) on .imgProduct >> nth=1
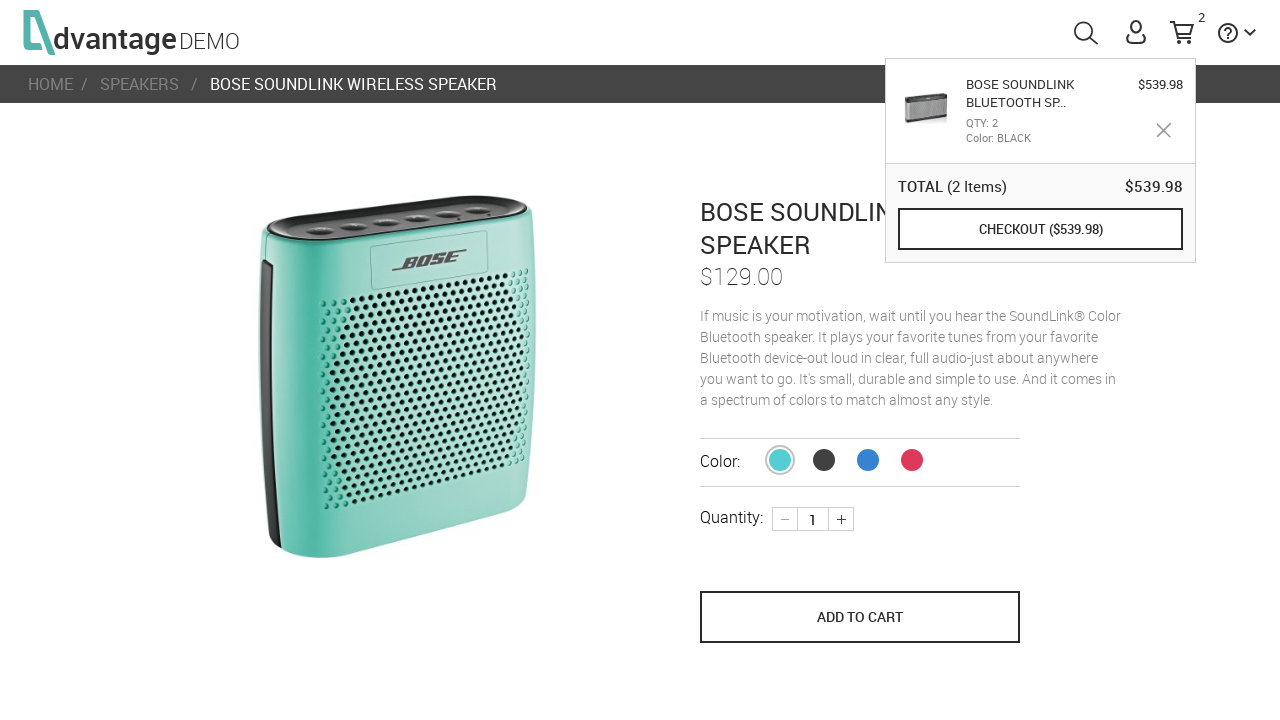

Waited for quantity increment button to load
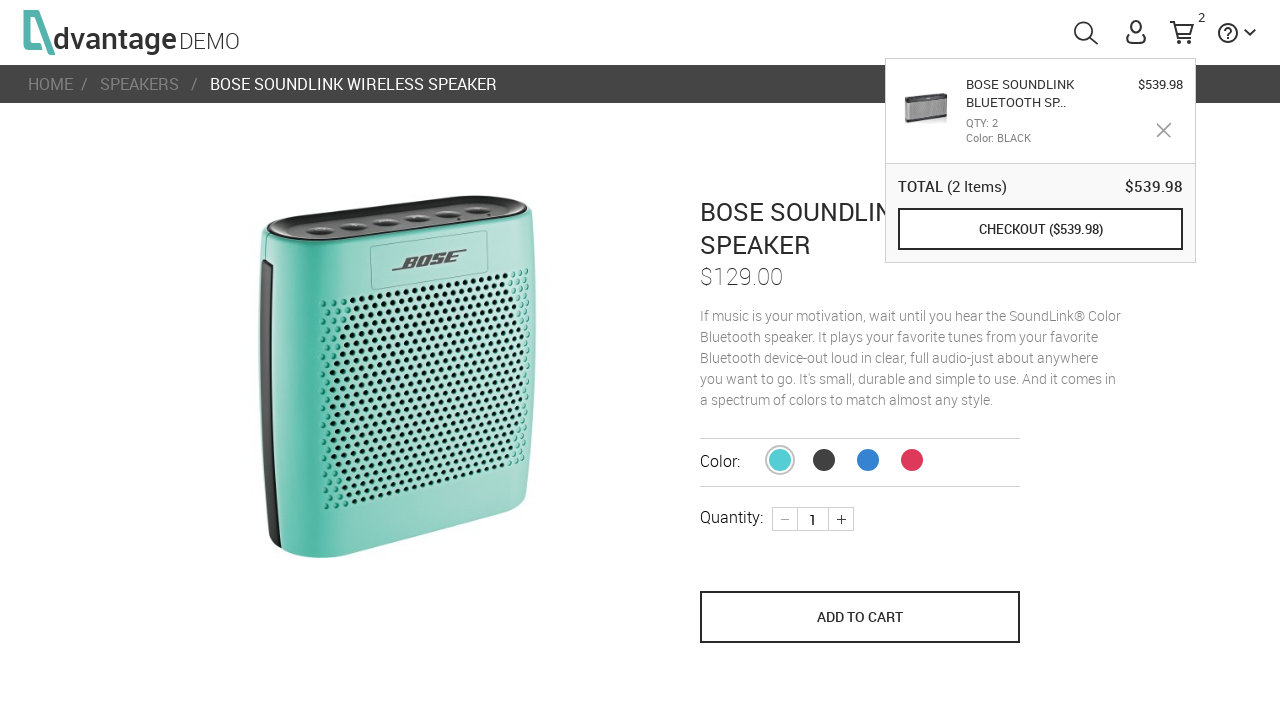

Incremented second speaker quantity to 2 at (841, 519) on .plus
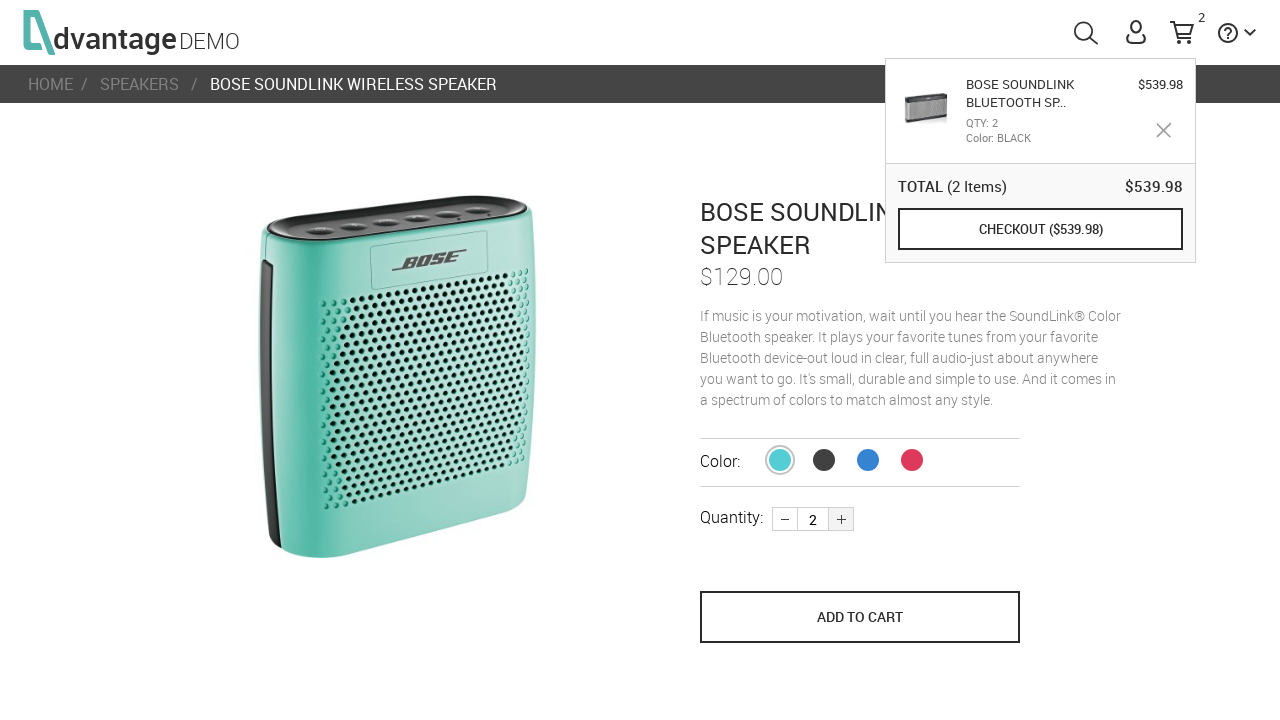

Incremented second speaker quantity to 3 at (841, 519) on .plus
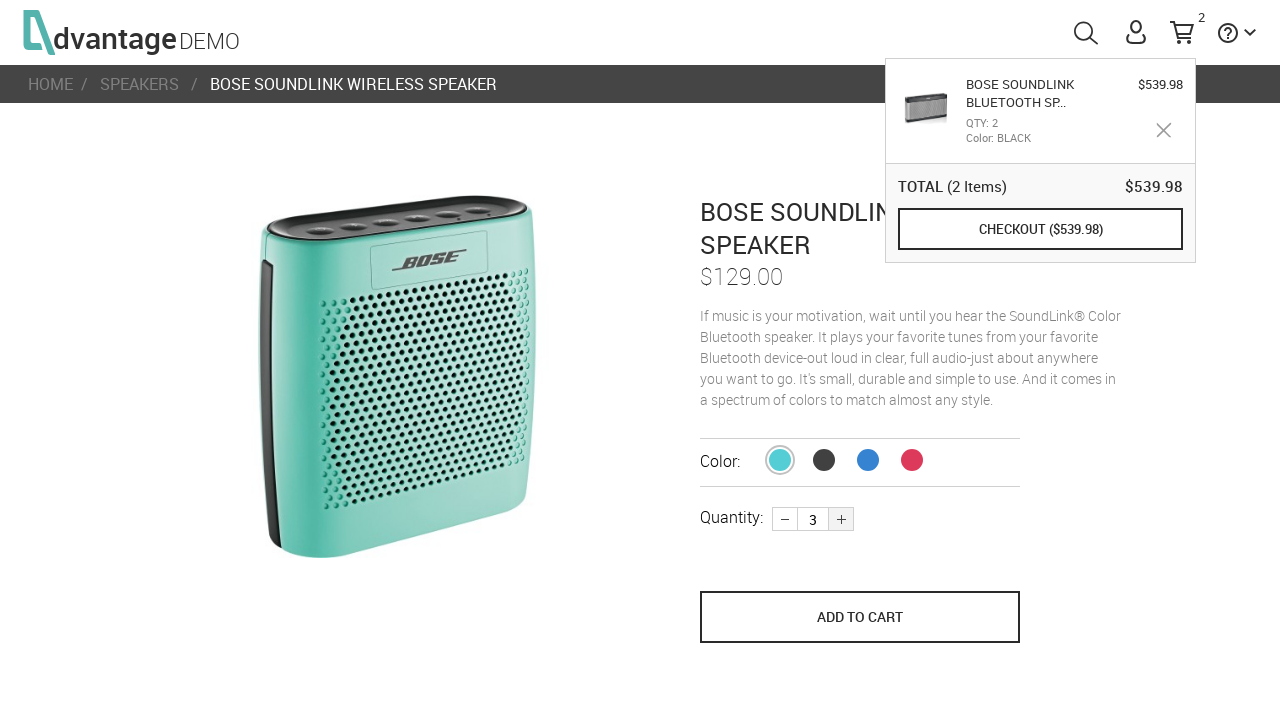

Added second speaker to cart with quantity 3 at (860, 617) on [name='save_to_cart']
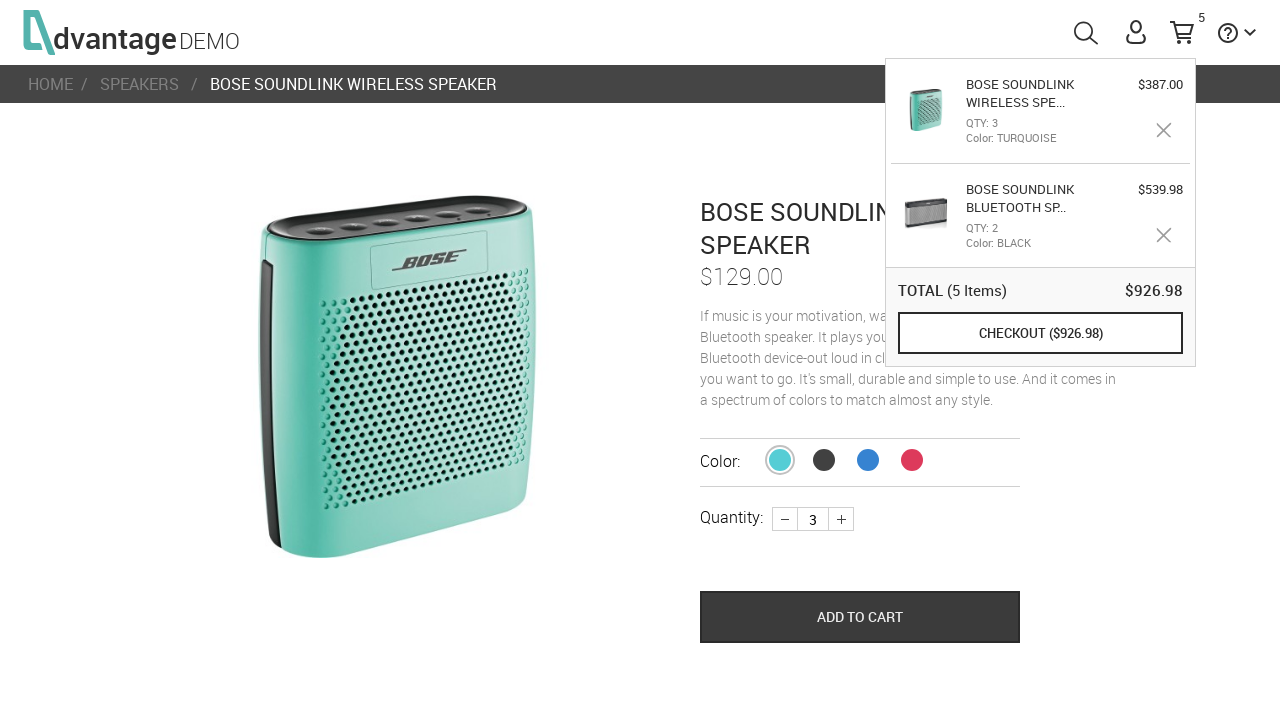

Opened shopping cart page at (1182, 32) on #menuCart
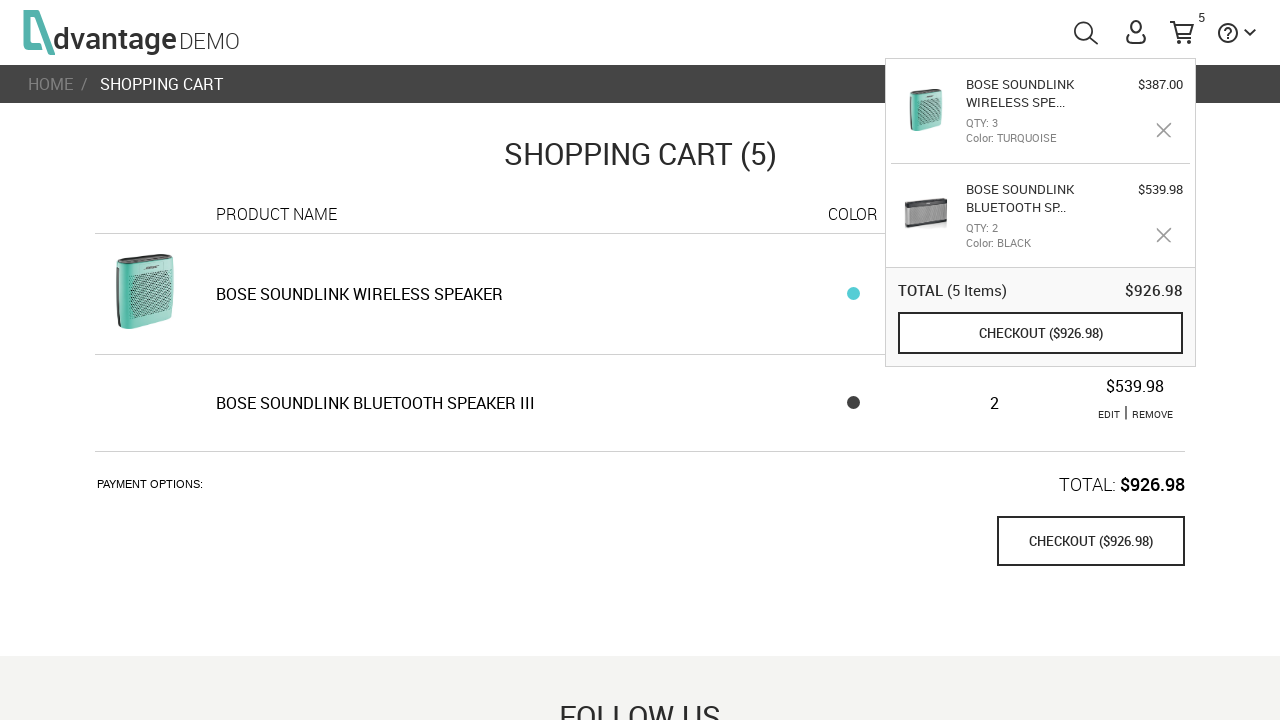

Waited for edit links to load on cart page
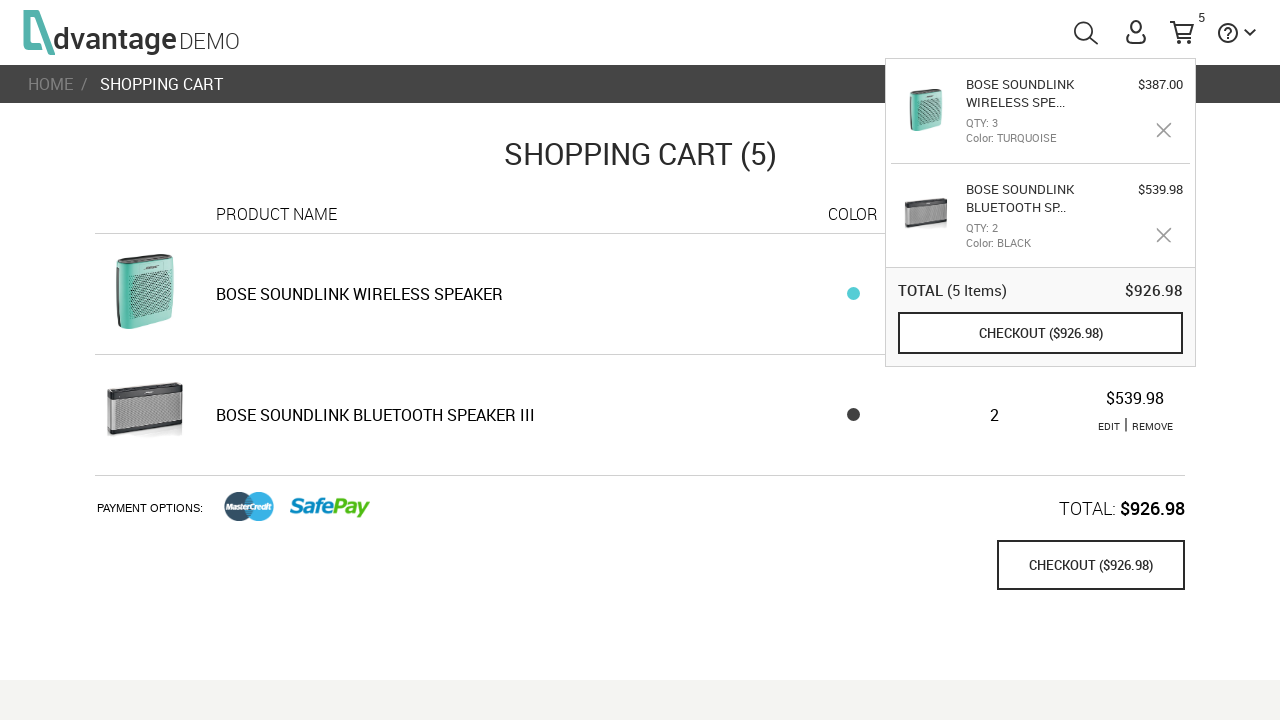

Clicked edit link for first speaker in cart at (1108, 305) on a.edit.ng-scope >> nth=0
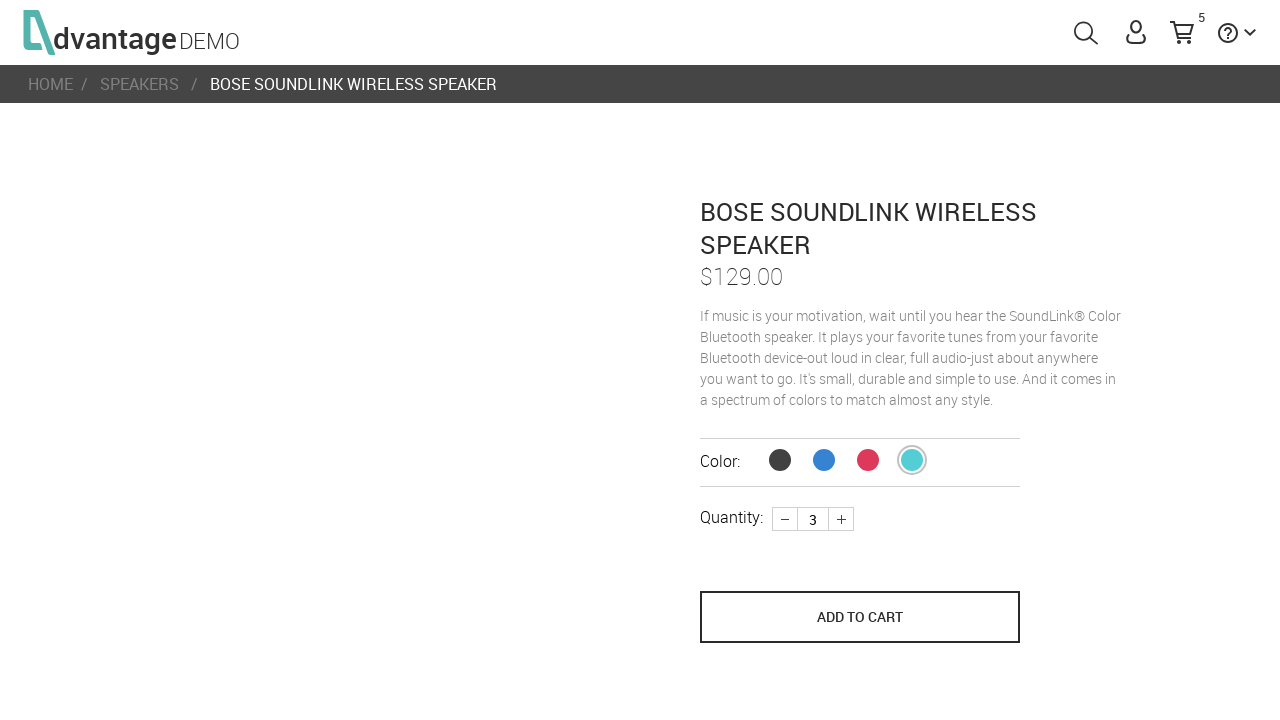

Waited for quantity increment button to load in edit view
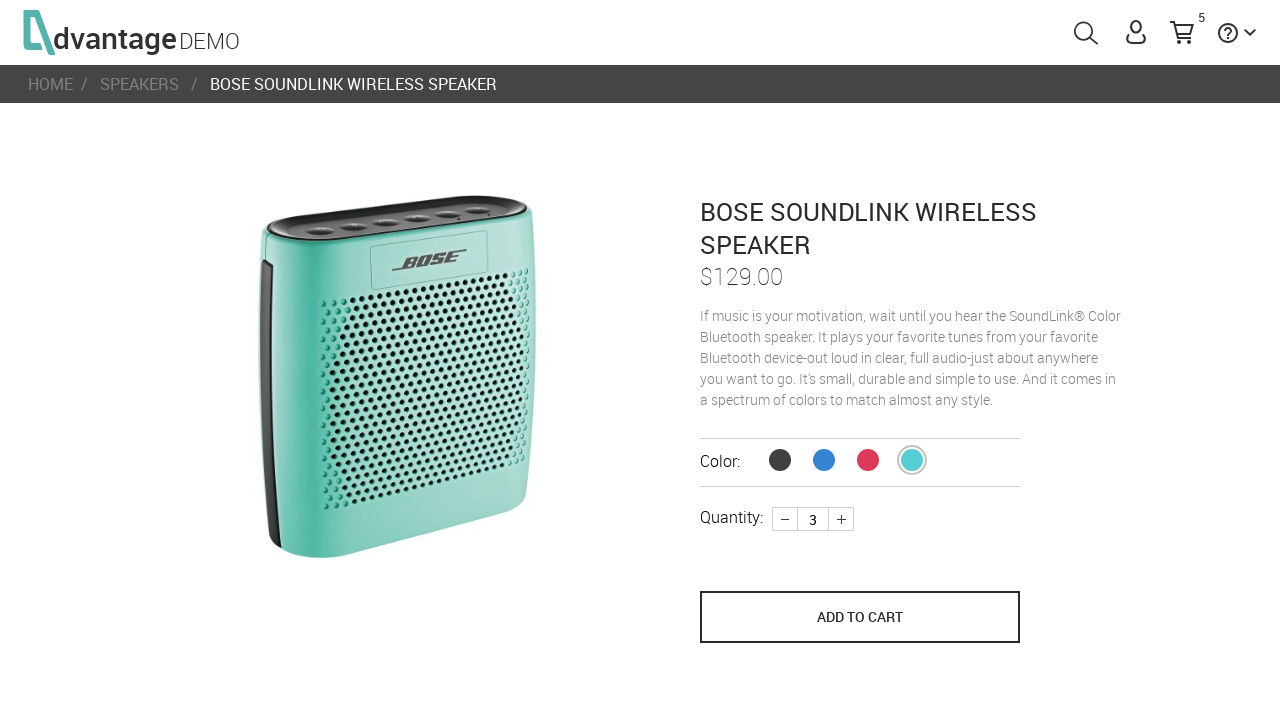

Incremented first speaker quantity (iteration 1 of 4) at (841, 519) on .plus
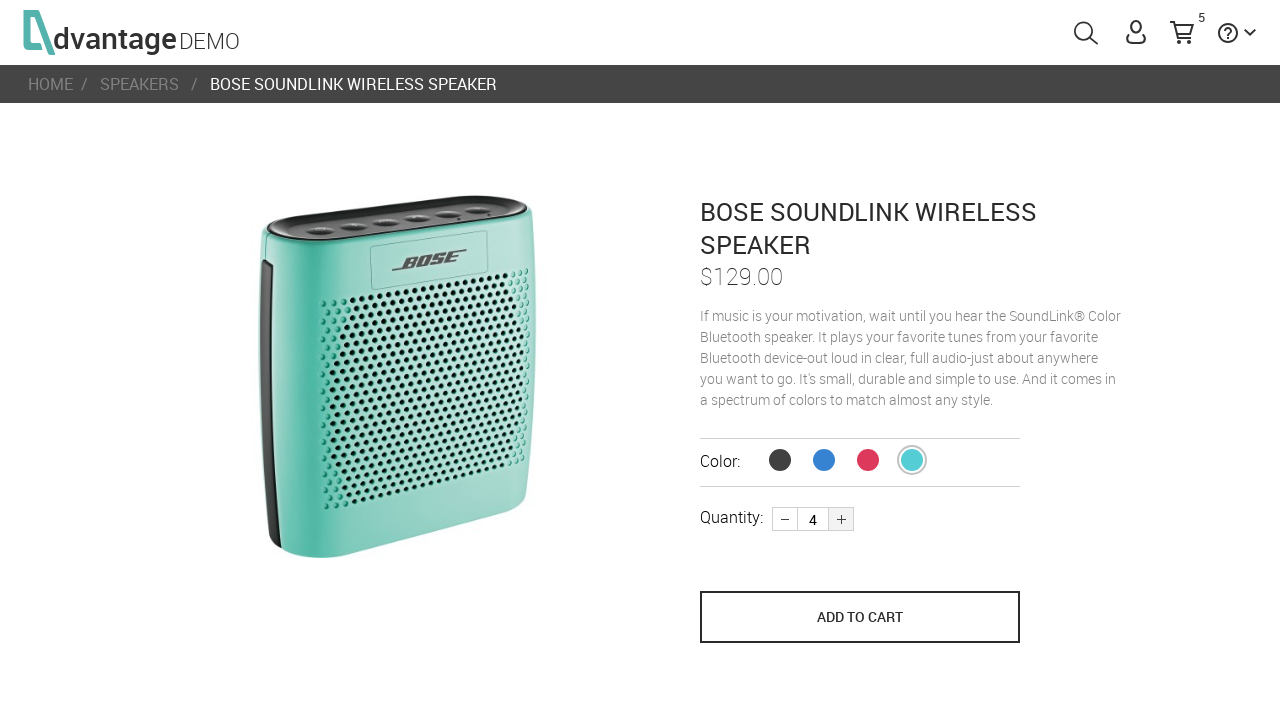

Incremented first speaker quantity (iteration 2 of 4) at (841, 519) on .plus
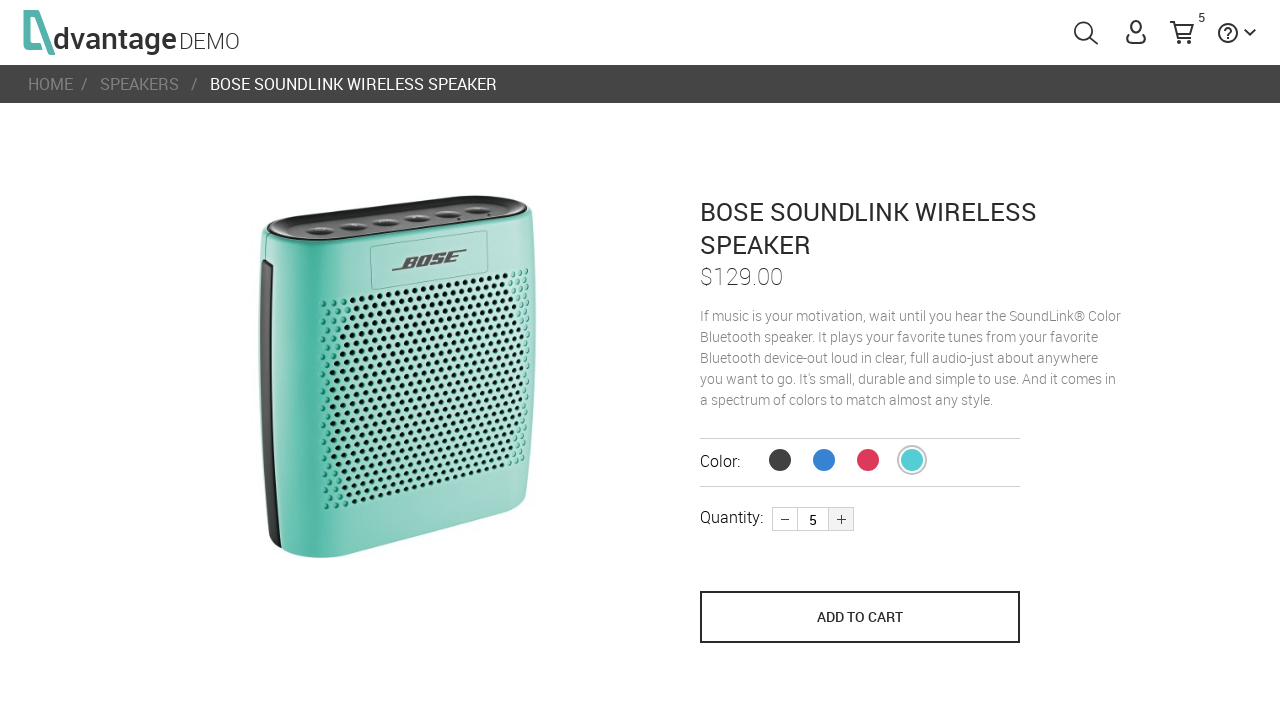

Incremented first speaker quantity (iteration 3 of 4) at (841, 519) on .plus
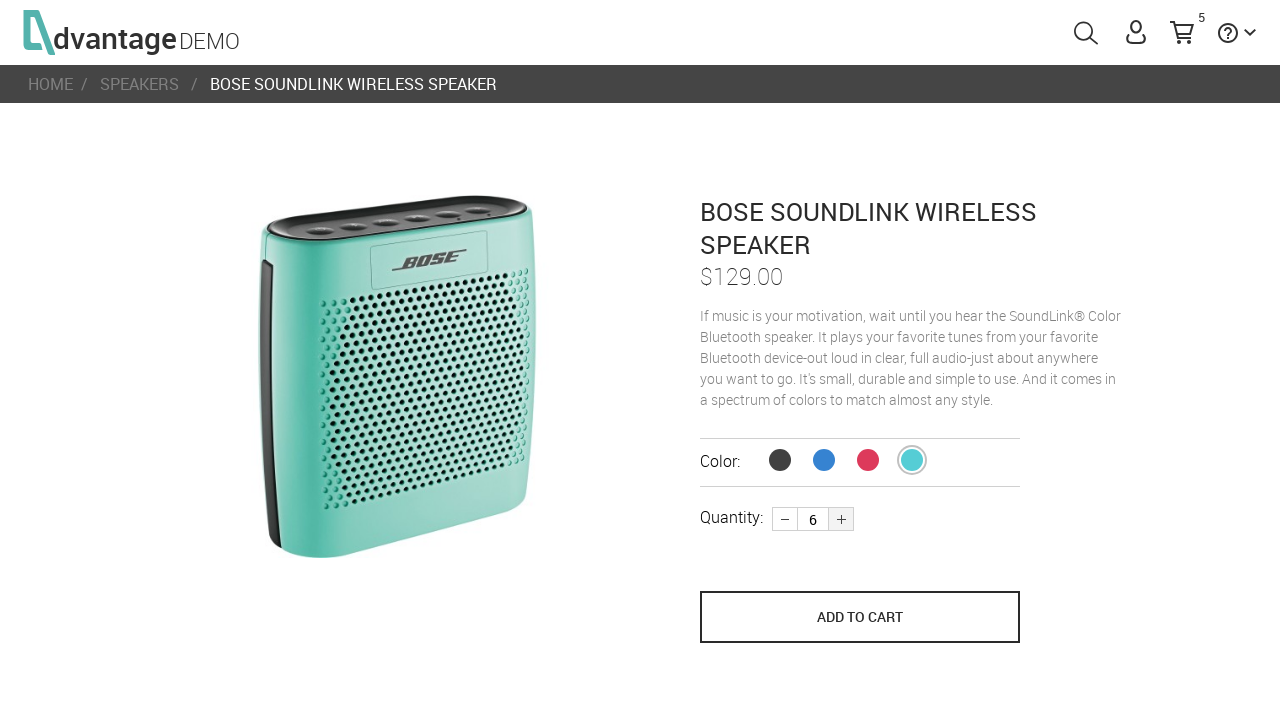

Incremented first speaker quantity (iteration 4 of 4) at (841, 519) on .plus
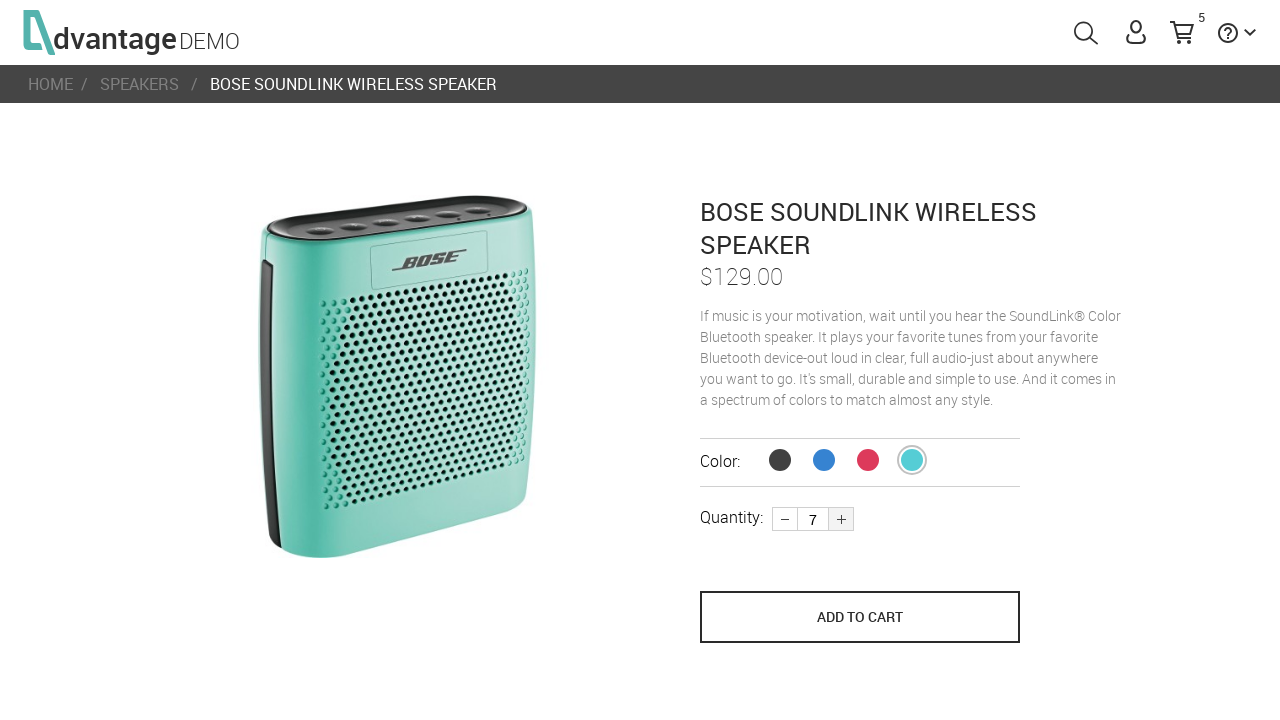

Saved updated quantity for first speaker (now 6 total) at (860, 617) on [name='save_to_cart']
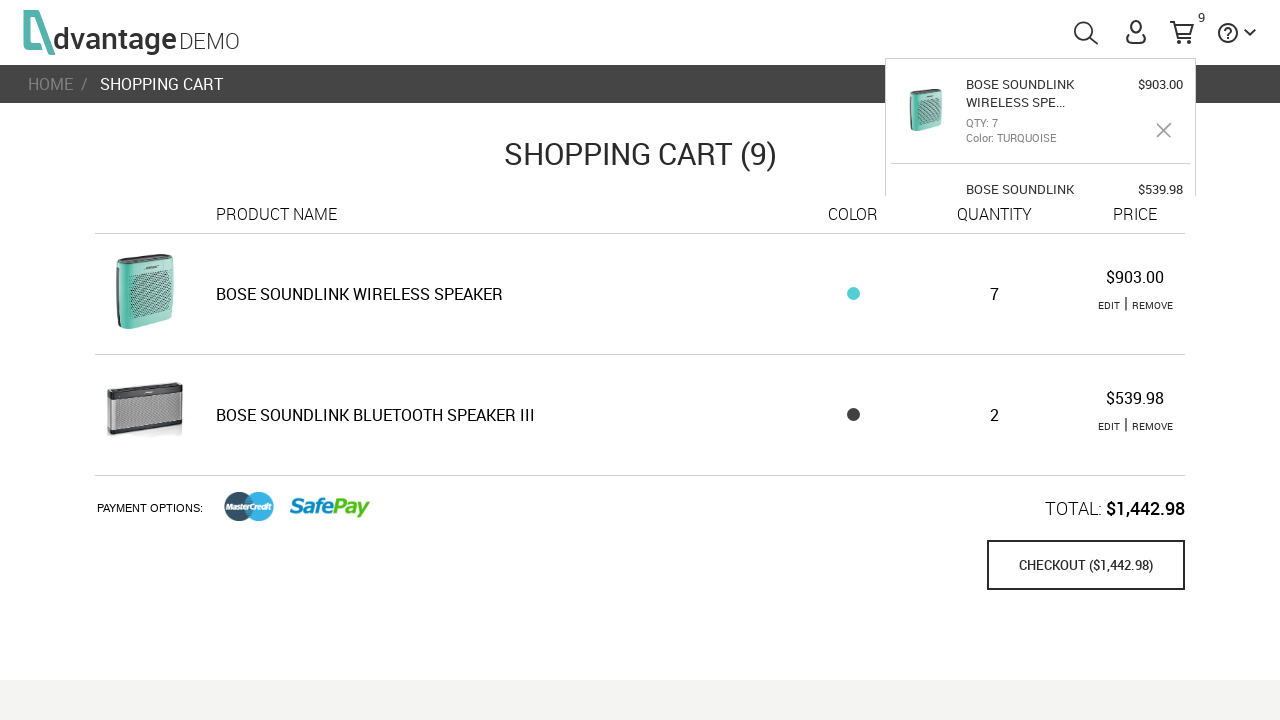

Waited for edit links to load after first speaker update
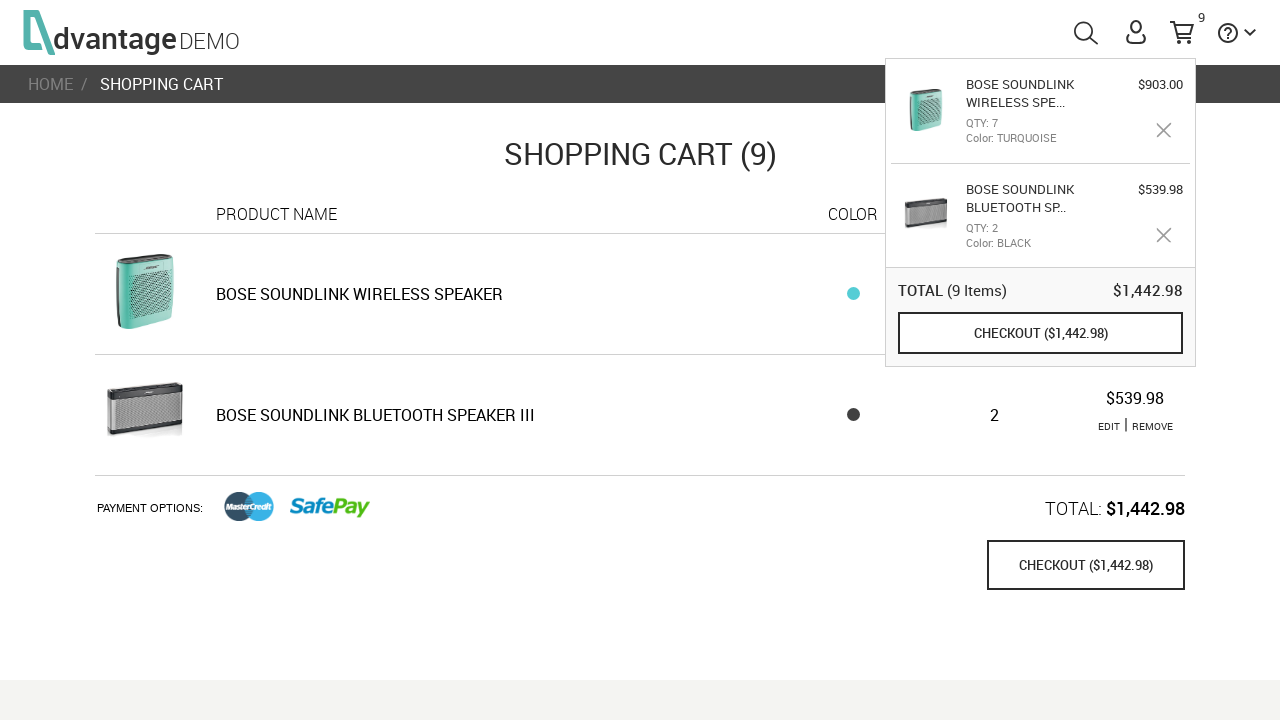

Clicked edit link for second speaker in cart at (1108, 426) on a.edit.ng-scope >> nth=1
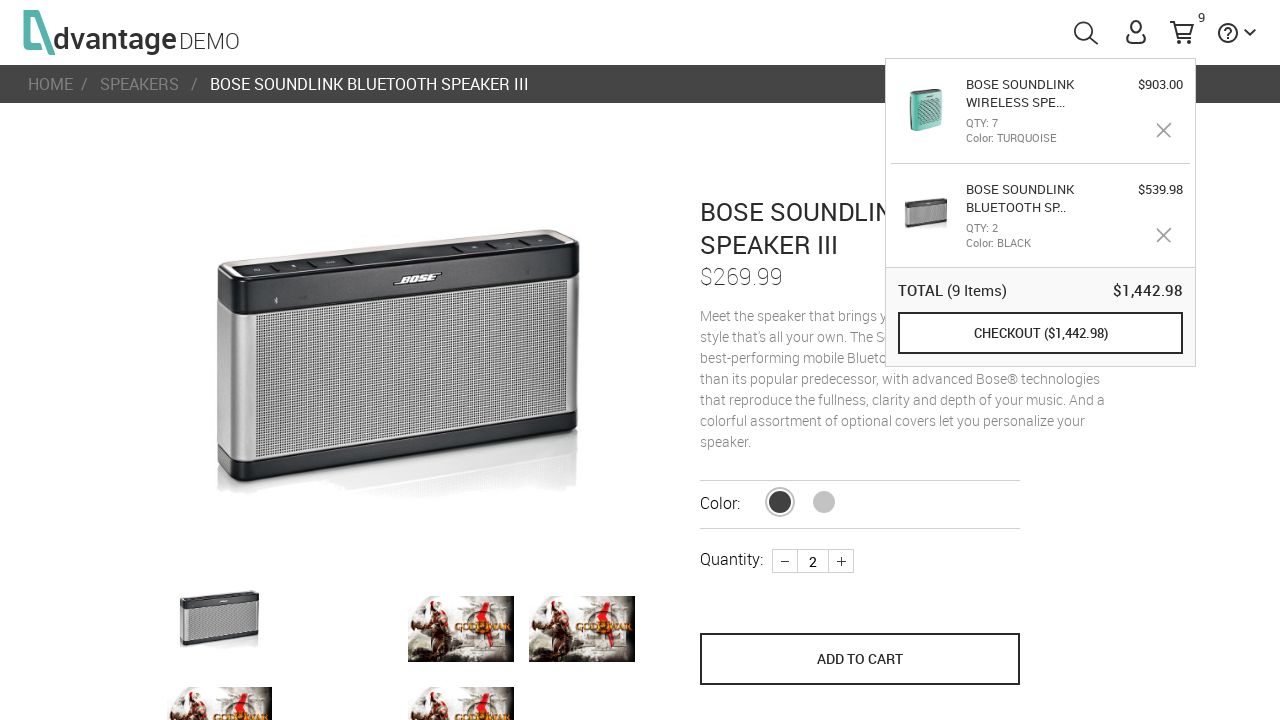

Waited for quantity increment button to load in edit view
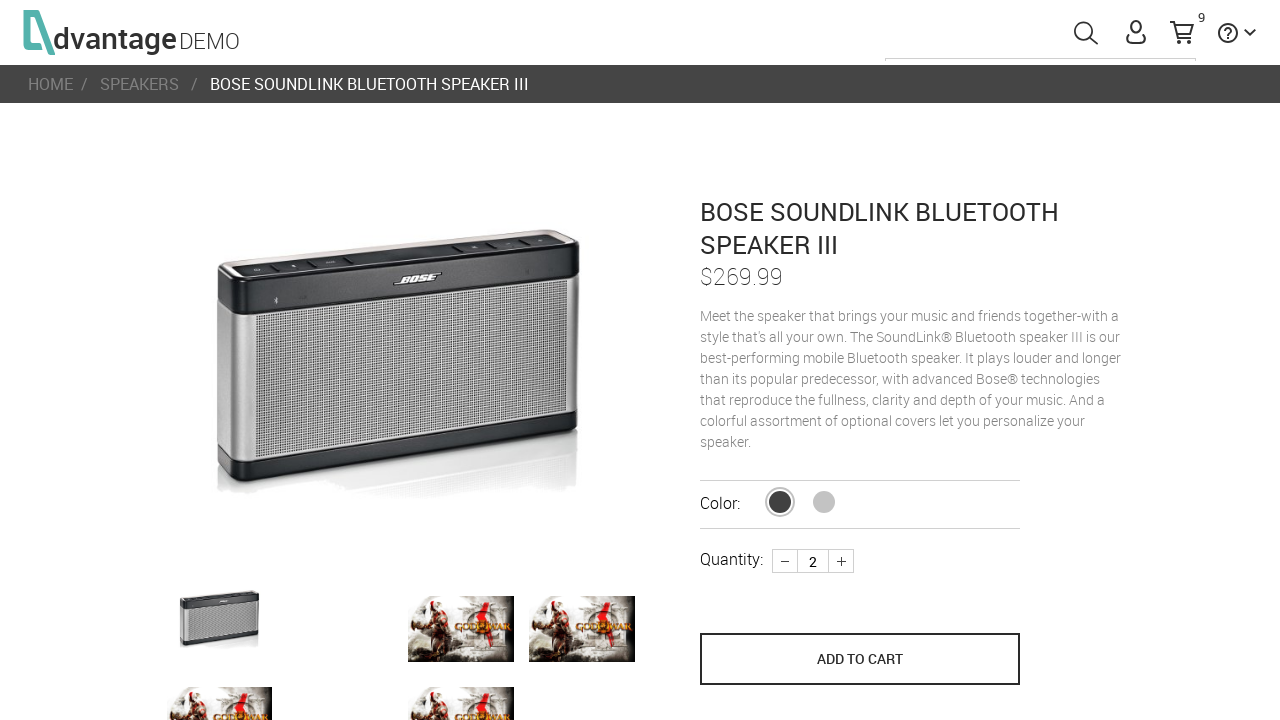

Incremented second speaker quantity (iteration 1 of 3) at (841, 561) on .plus
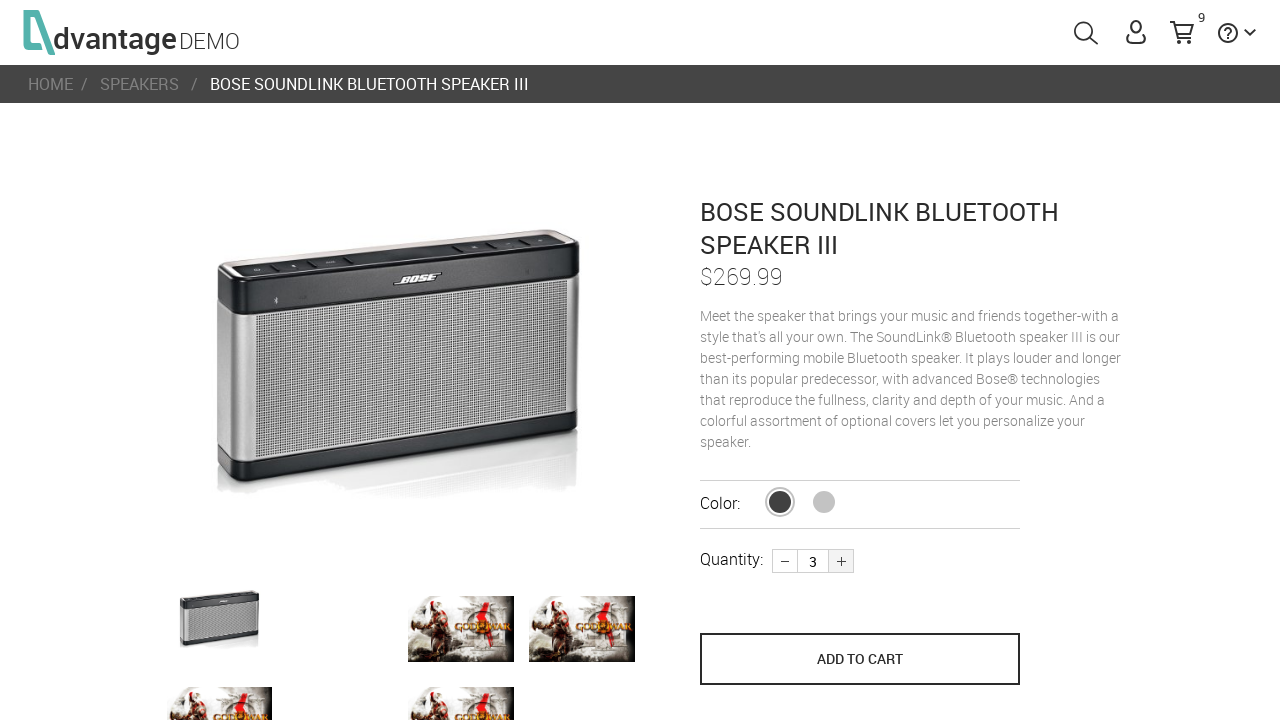

Incremented second speaker quantity (iteration 2 of 3) at (841, 561) on .plus
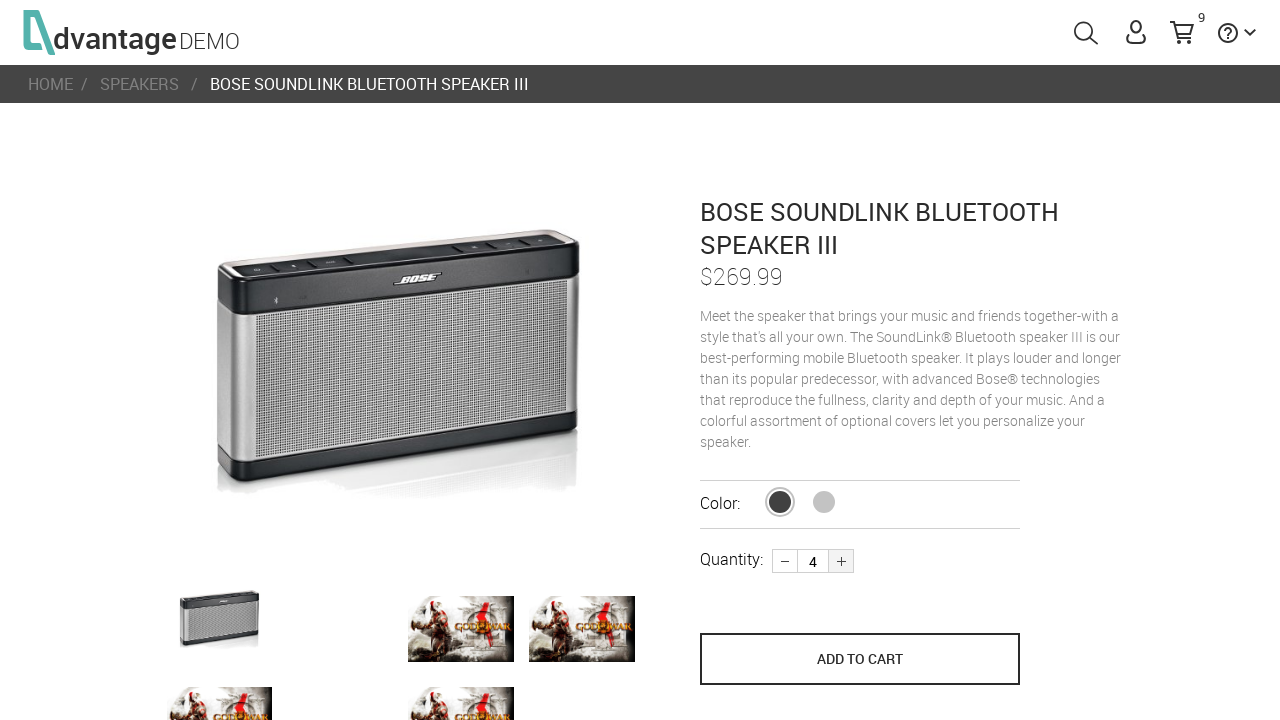

Incremented second speaker quantity (iteration 3 of 3) at (841, 561) on .plus
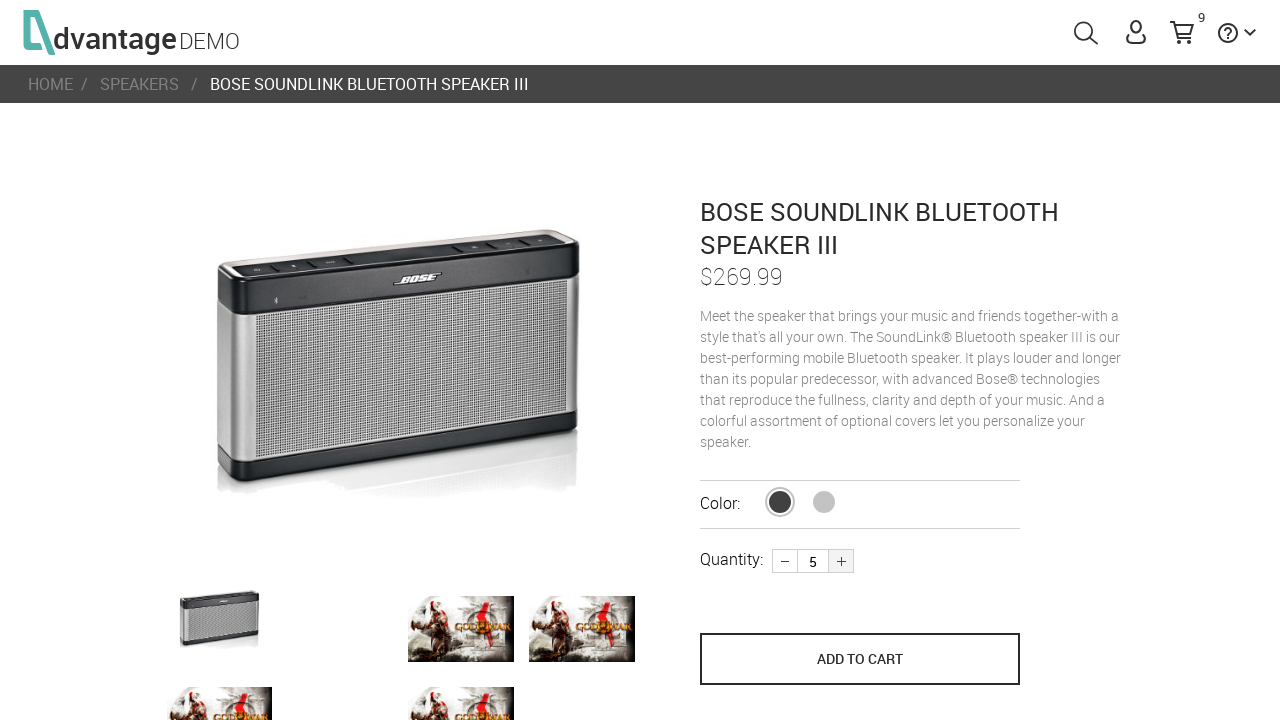

Saved updated quantity for second speaker (now 6 total) at (860, 659) on [name='save_to_cart']
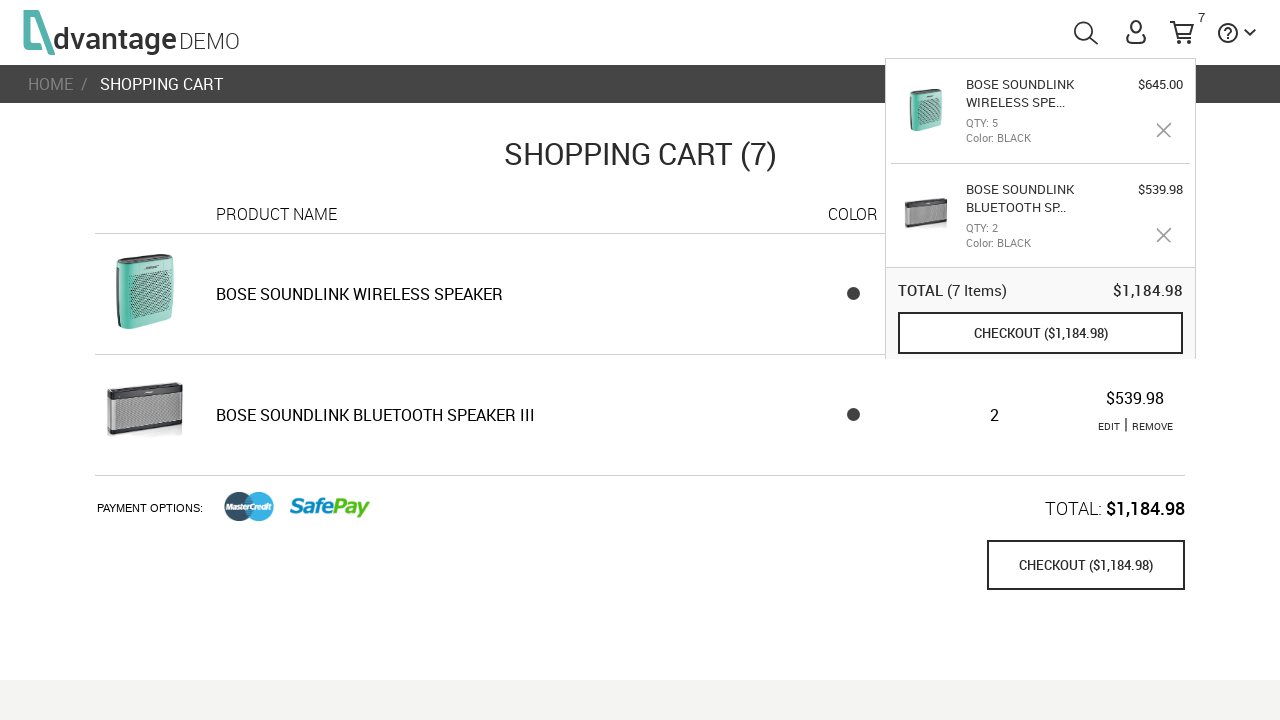

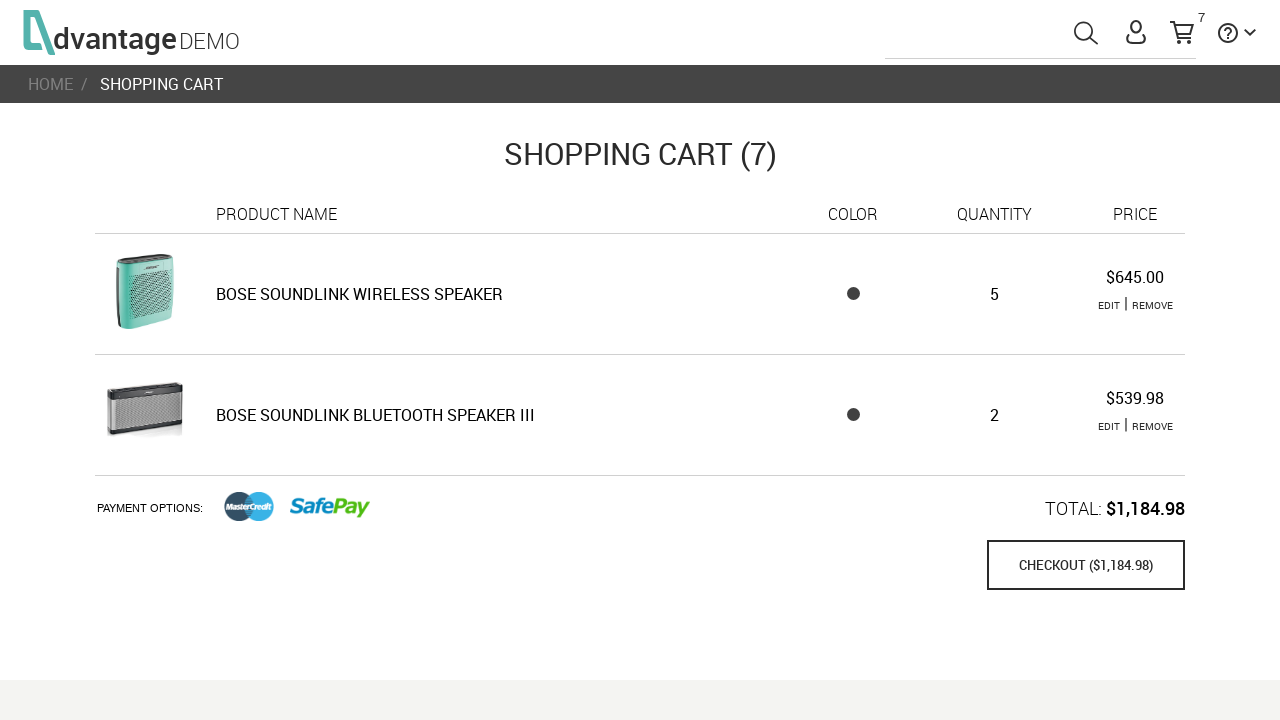